Tests language selection from a dynamic dropdown by clicking the dropdown and selecting Hindi from the list of options

Starting URL: https://demo.automationtesting.in/Register.html

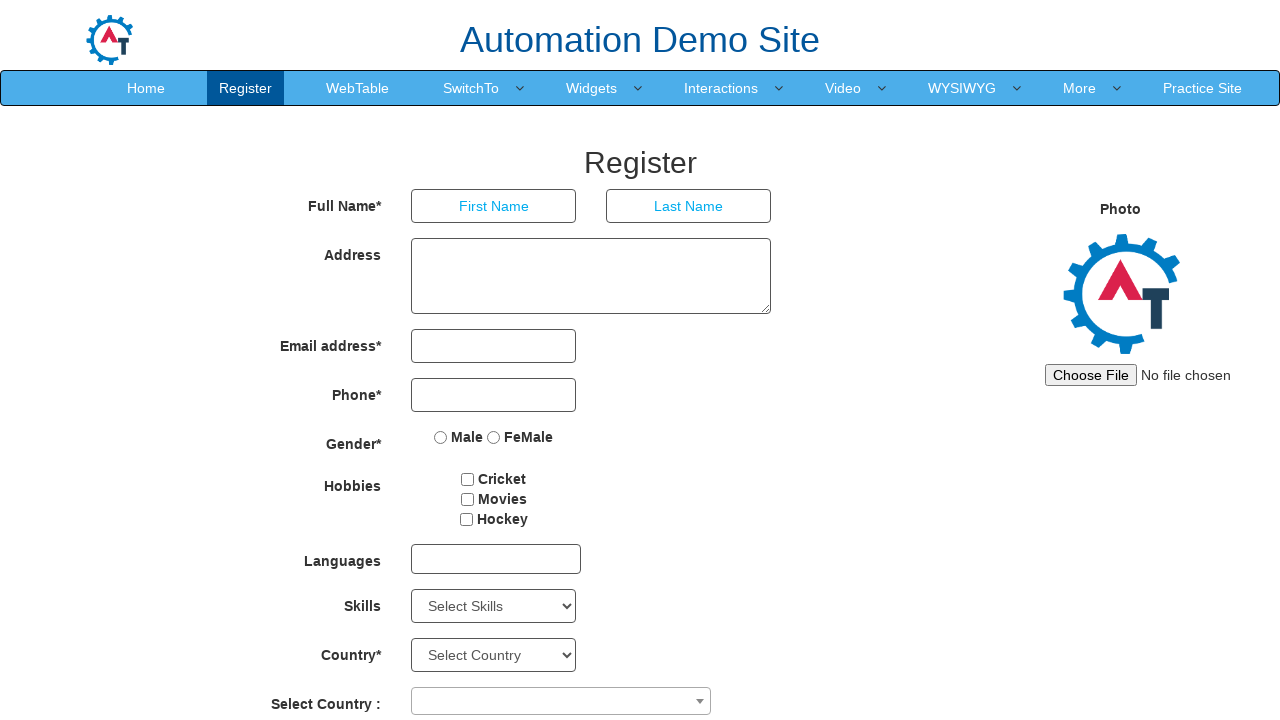

Navigated to Register page
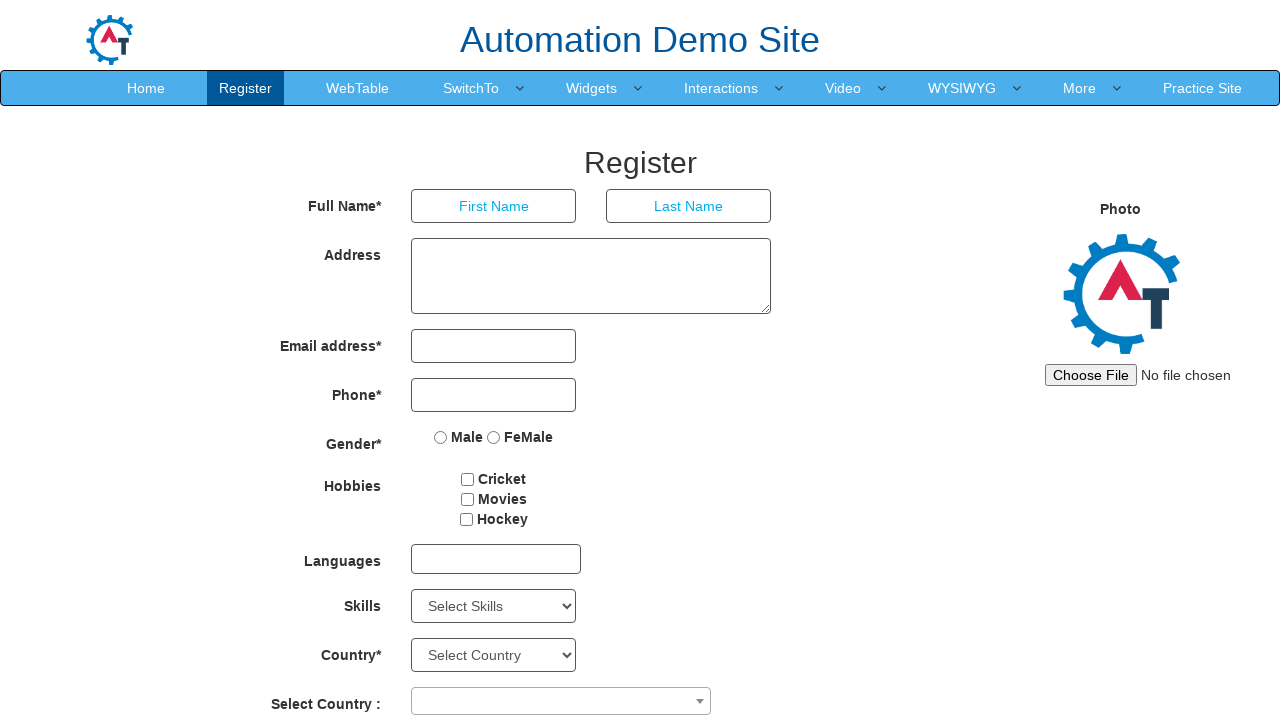

Clicked language dropdown to open options at (496, 559) on div#msdd
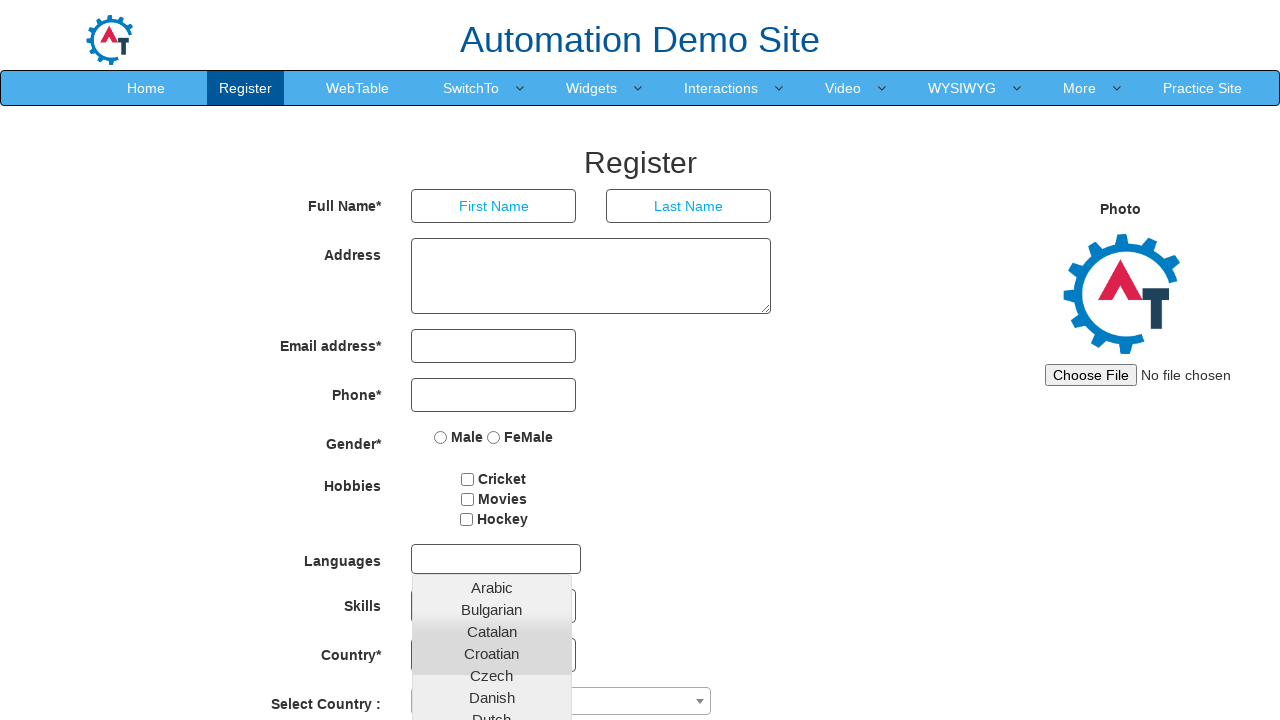

Dropdown options became visible
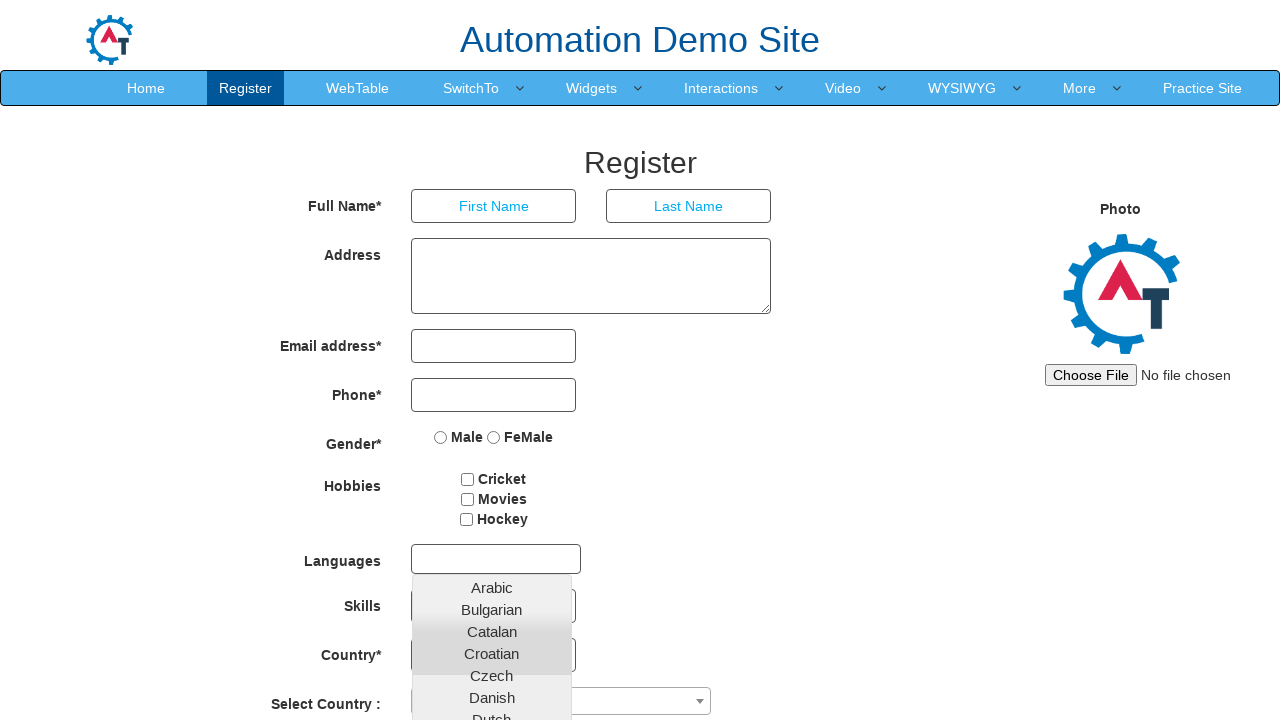

Selected Hindi from language dropdown at (492, 689) on ul.ui-autocomplete.ui-front.ui-menu.ui-widget.ui-widget-content.ui-corner-all li
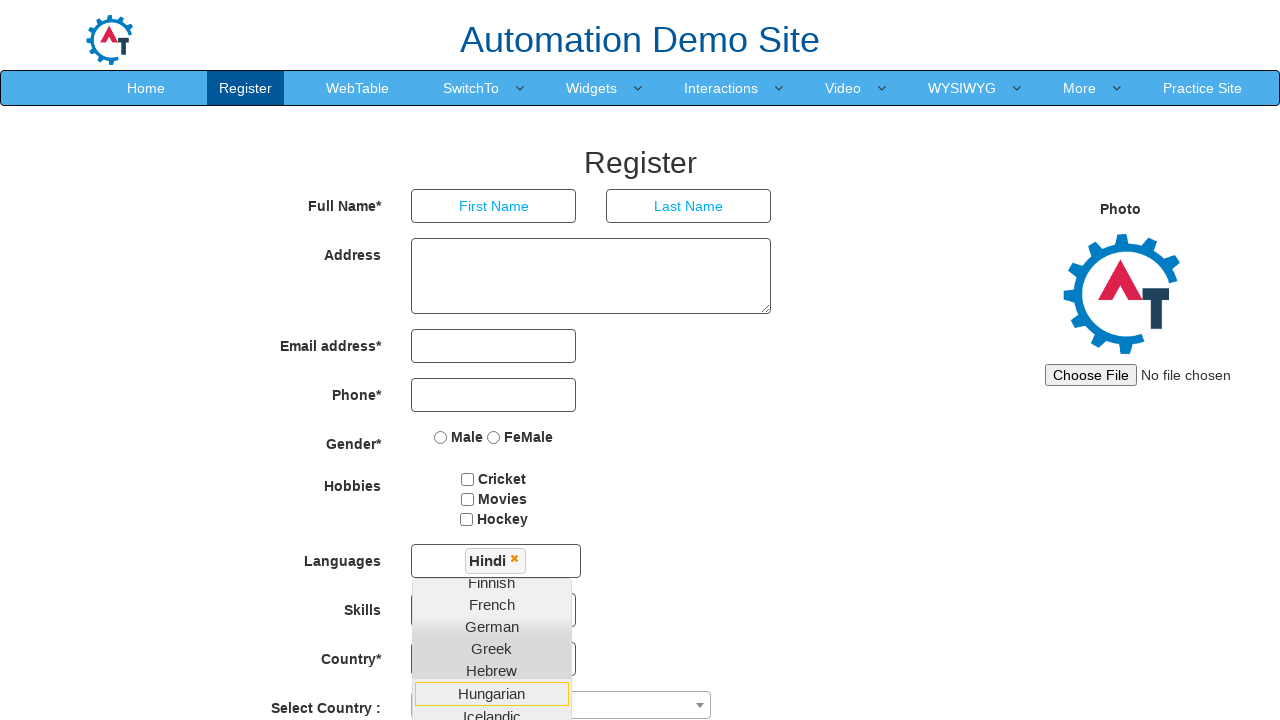

Clicked outside dropdown to close it at (640, 360) on div.container.center
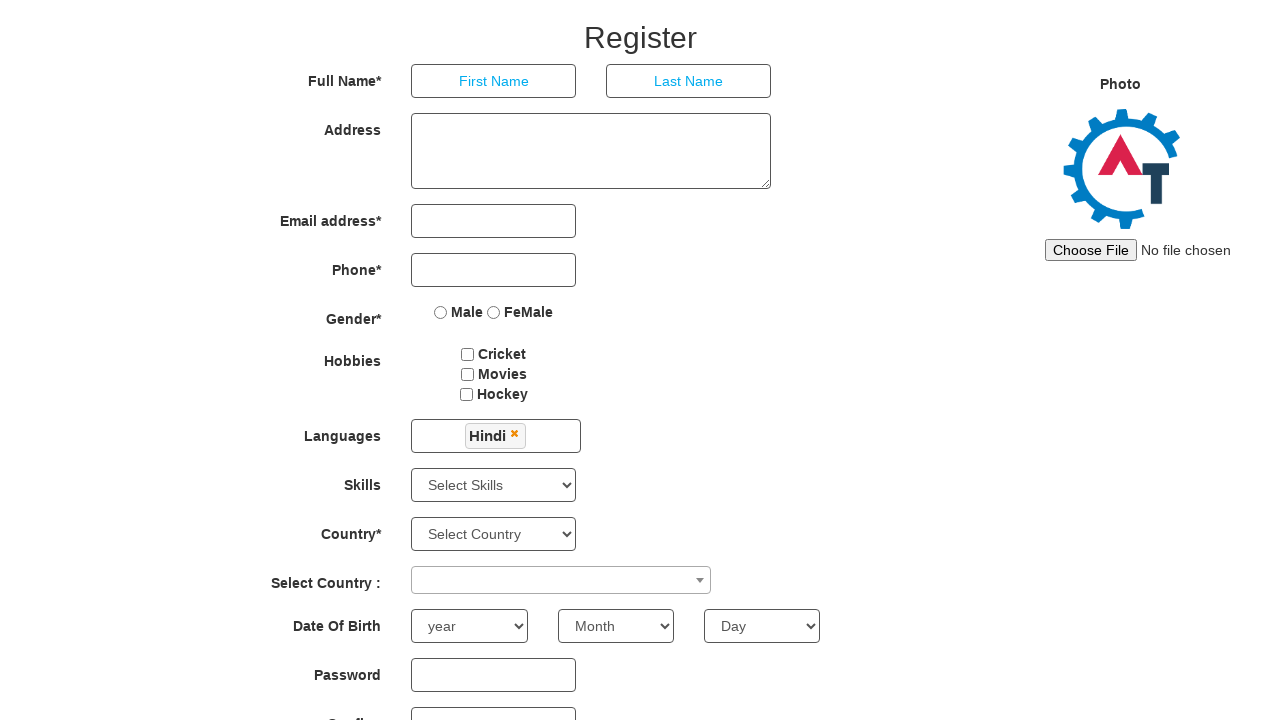

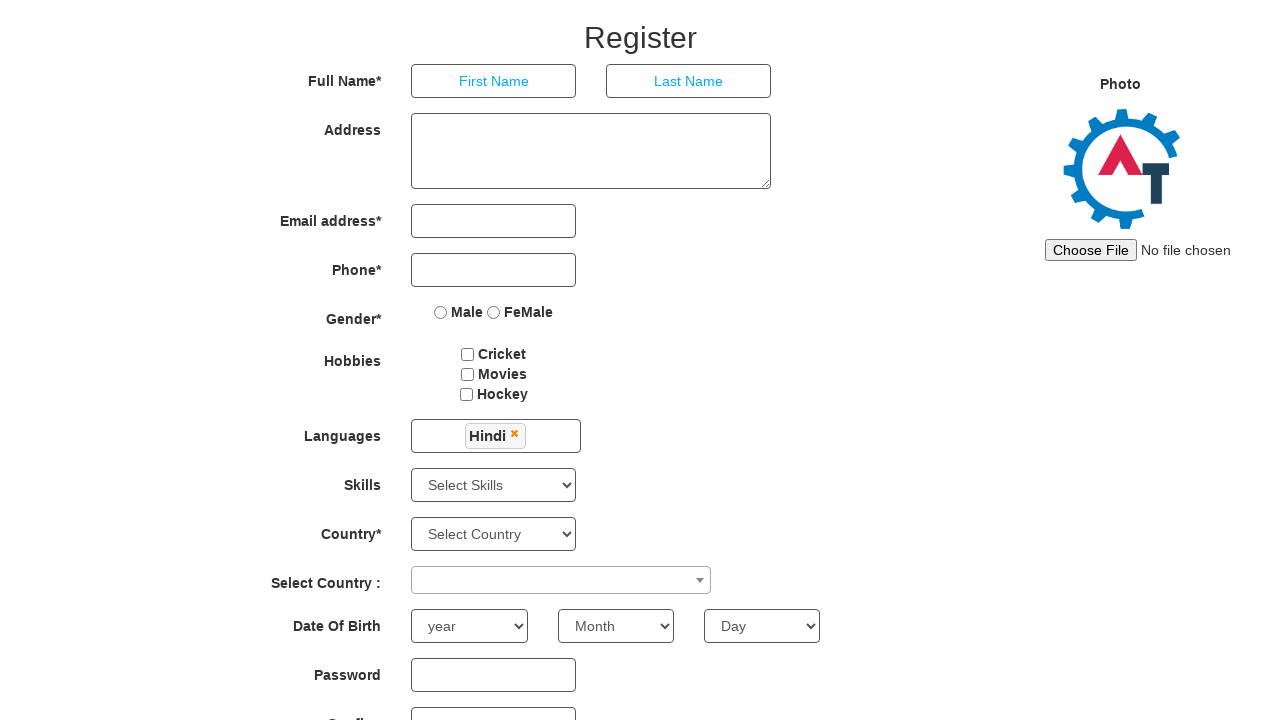